Navigates to an online bookstore, clicks on the Novel category link, and verifies the URL contains "novel"

Starting URL: https://danube-webshop.herokuapp.com/

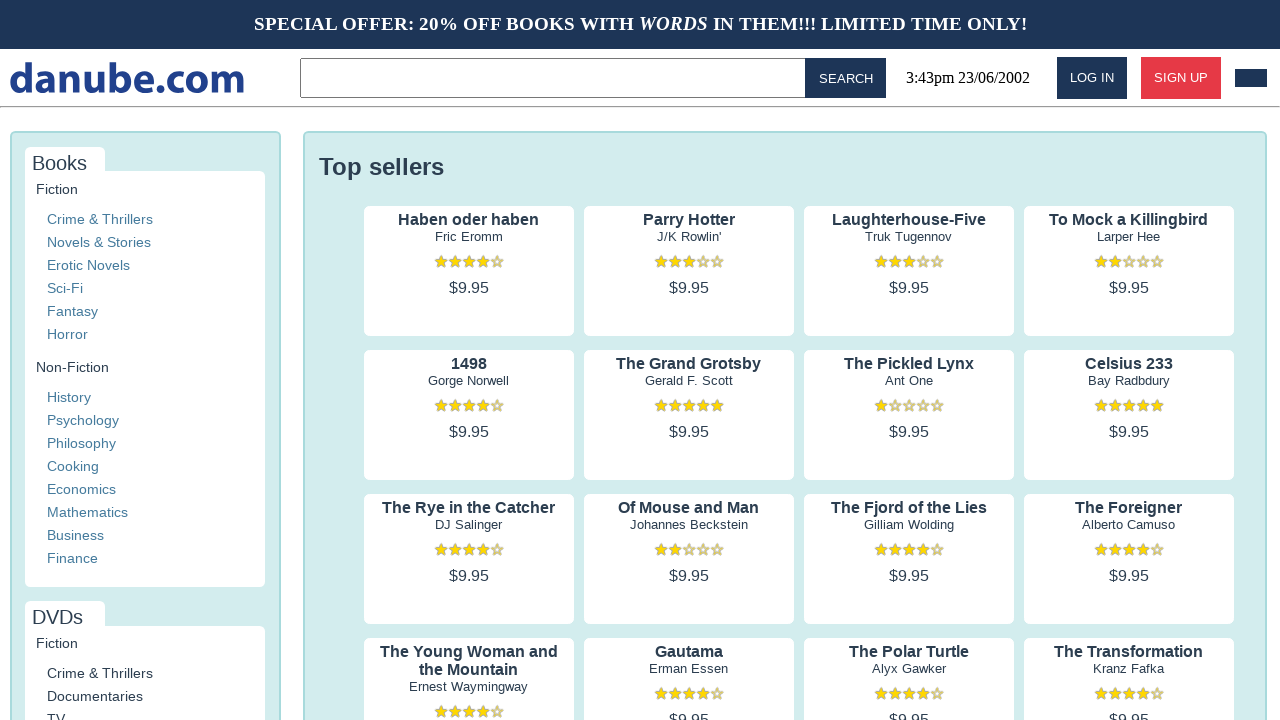

Clicked on Novel category link at (99, 242) on xpath=//a[contains(text(), 'Novel')]
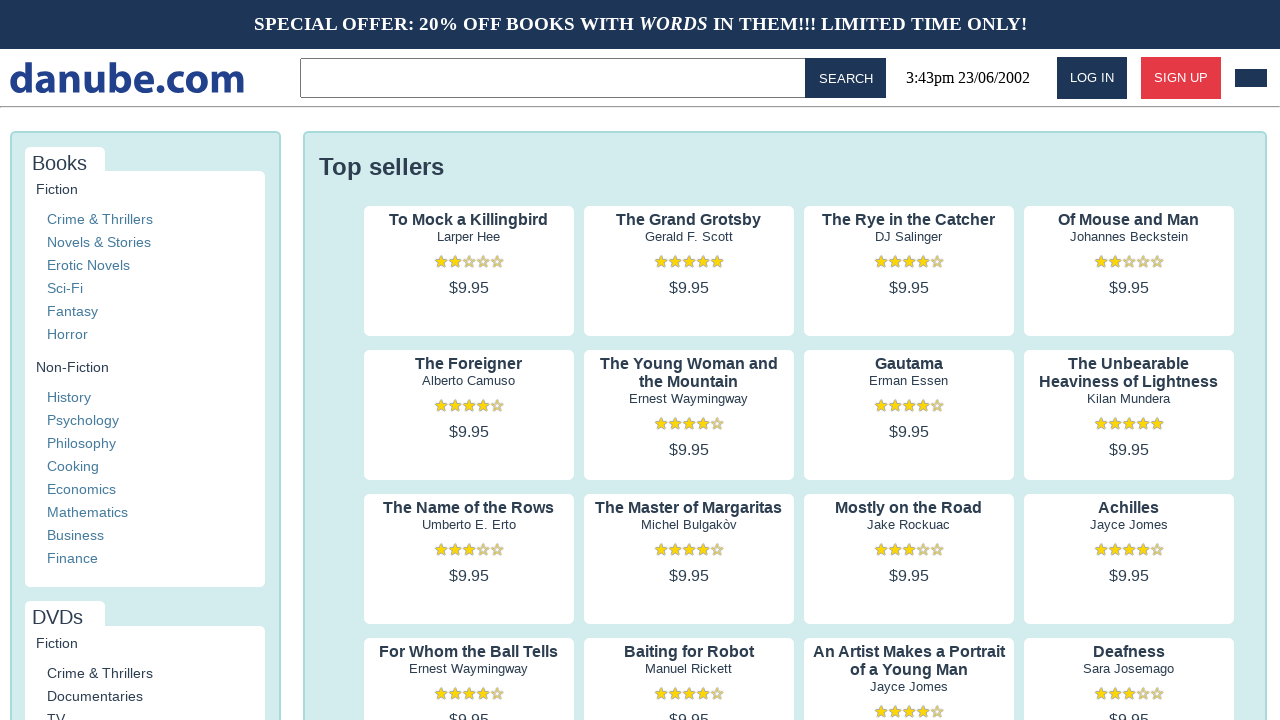

Verified URL contains 'novel'
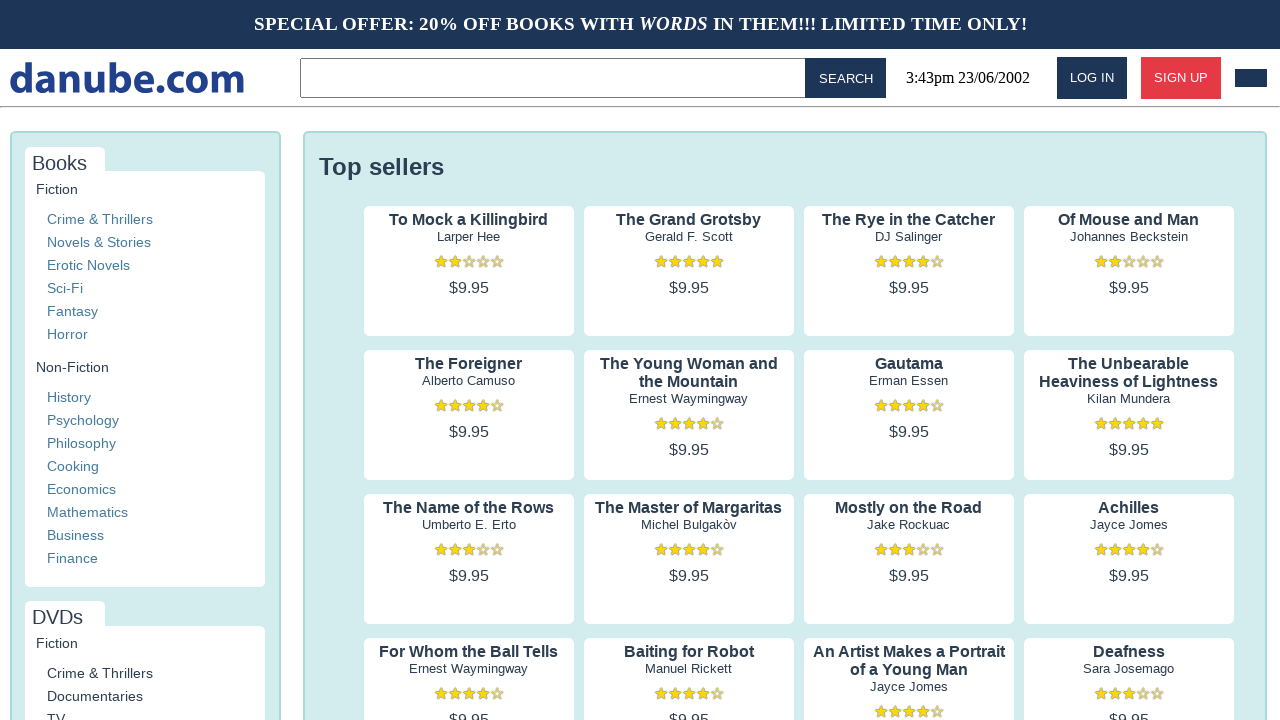

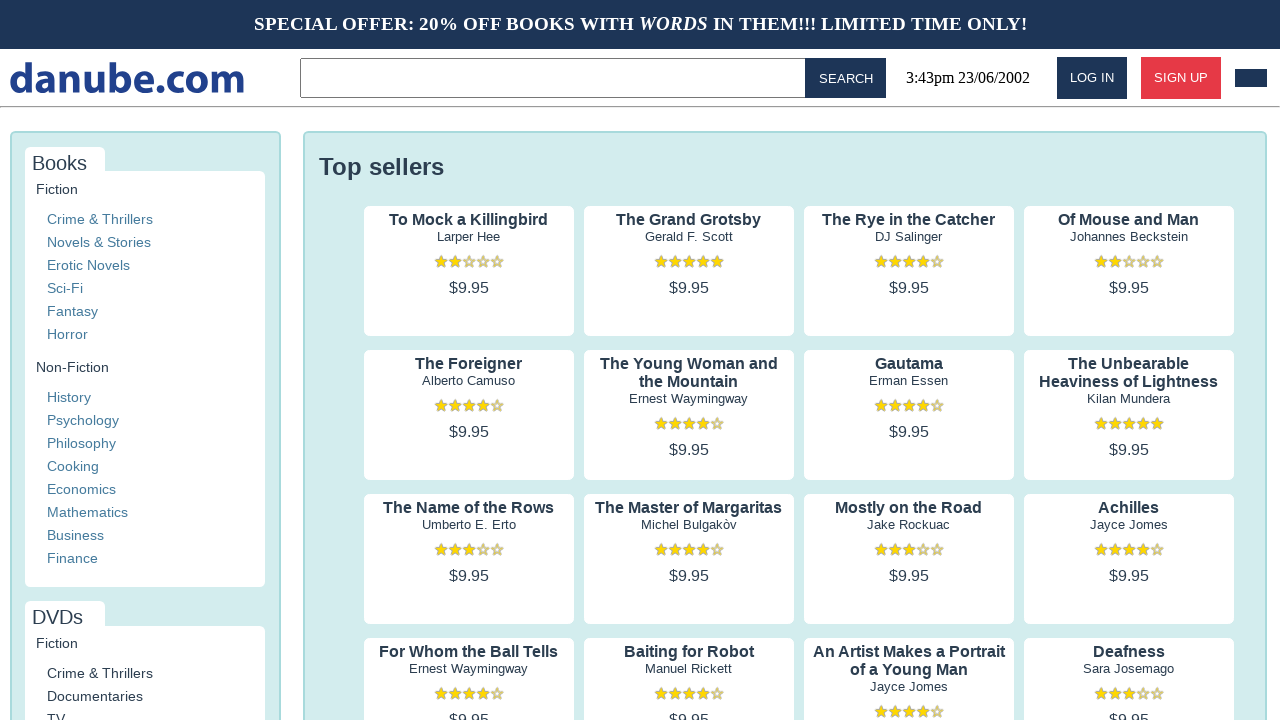